Opens the Text Box section and verifies that all form elements (Full Name, Email, Current Address, Permanent Address) are present and editable

Starting URL: https://demoqa.com/elements

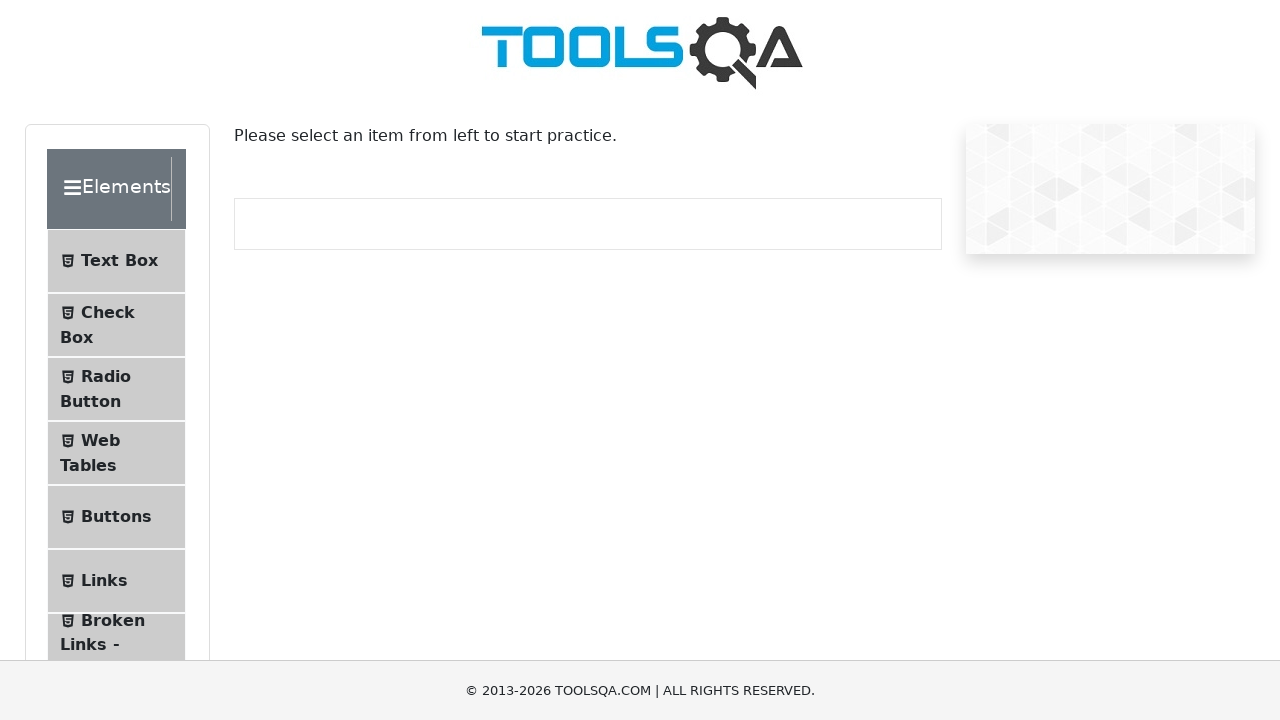

Clicked on Text Box menu item at (119, 261) on internal:text="Text Box"i
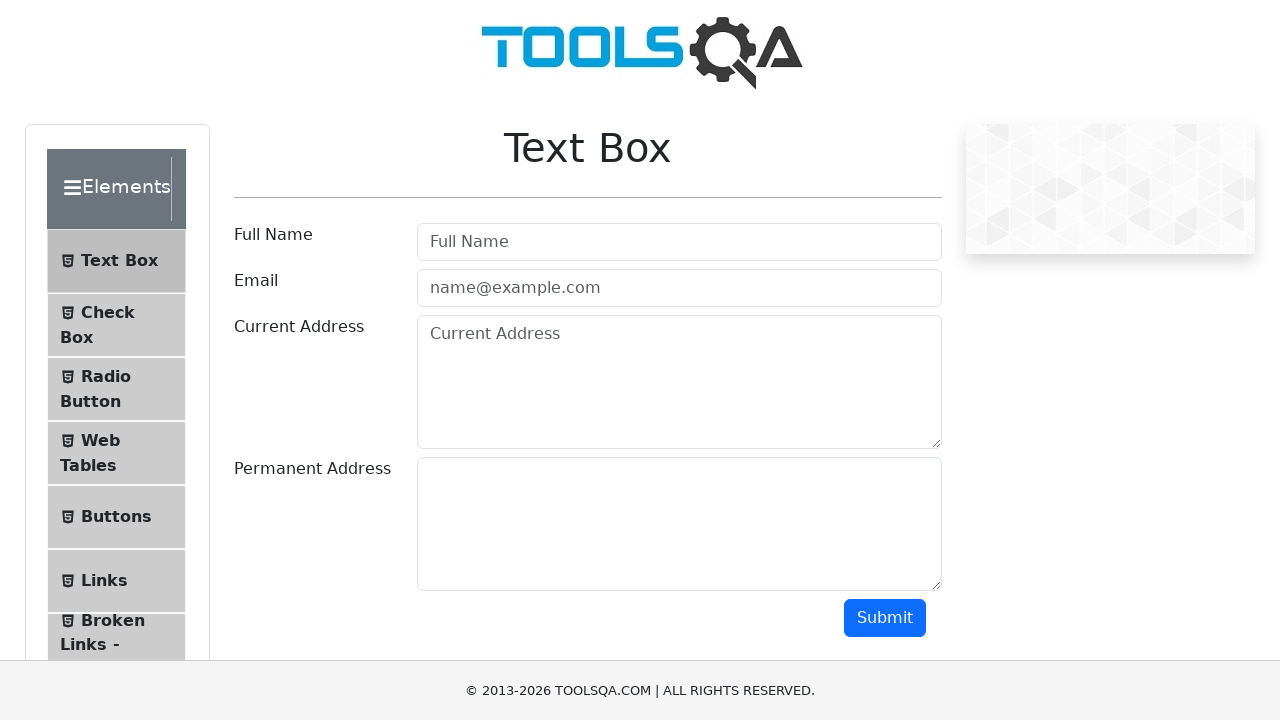

Full Name field element is present
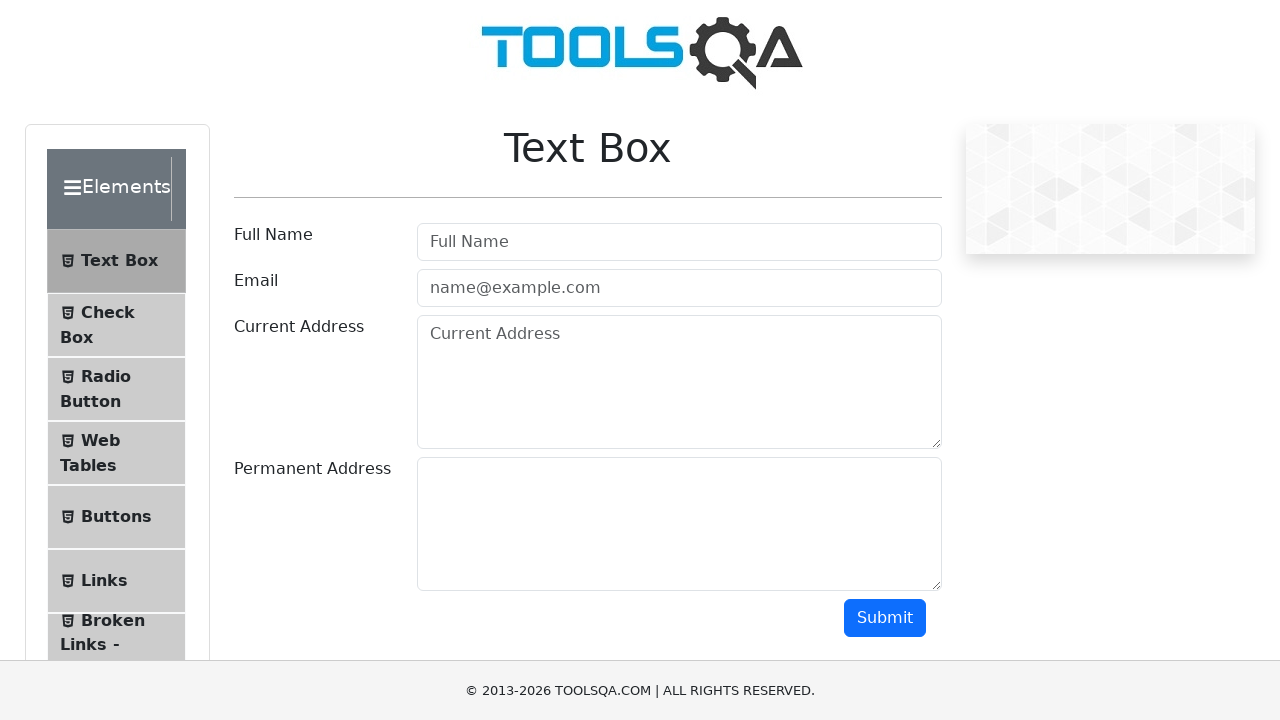

Email field element is present
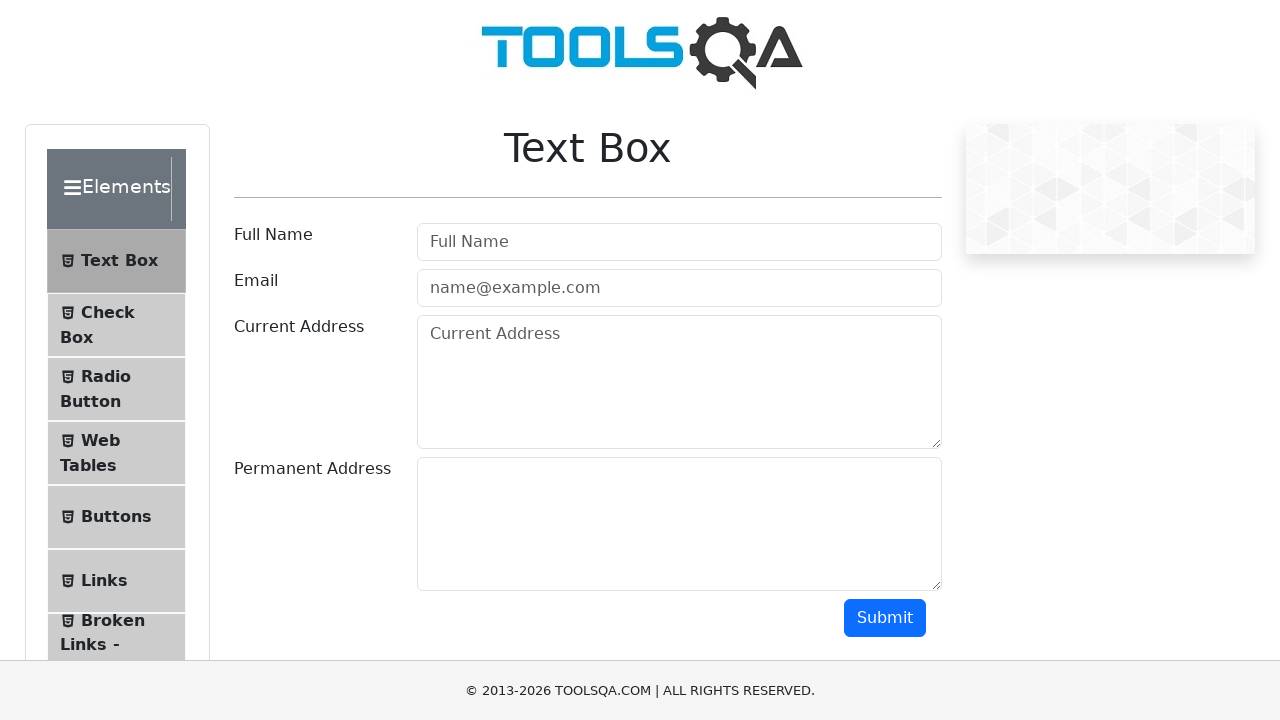

Current Address field element is present
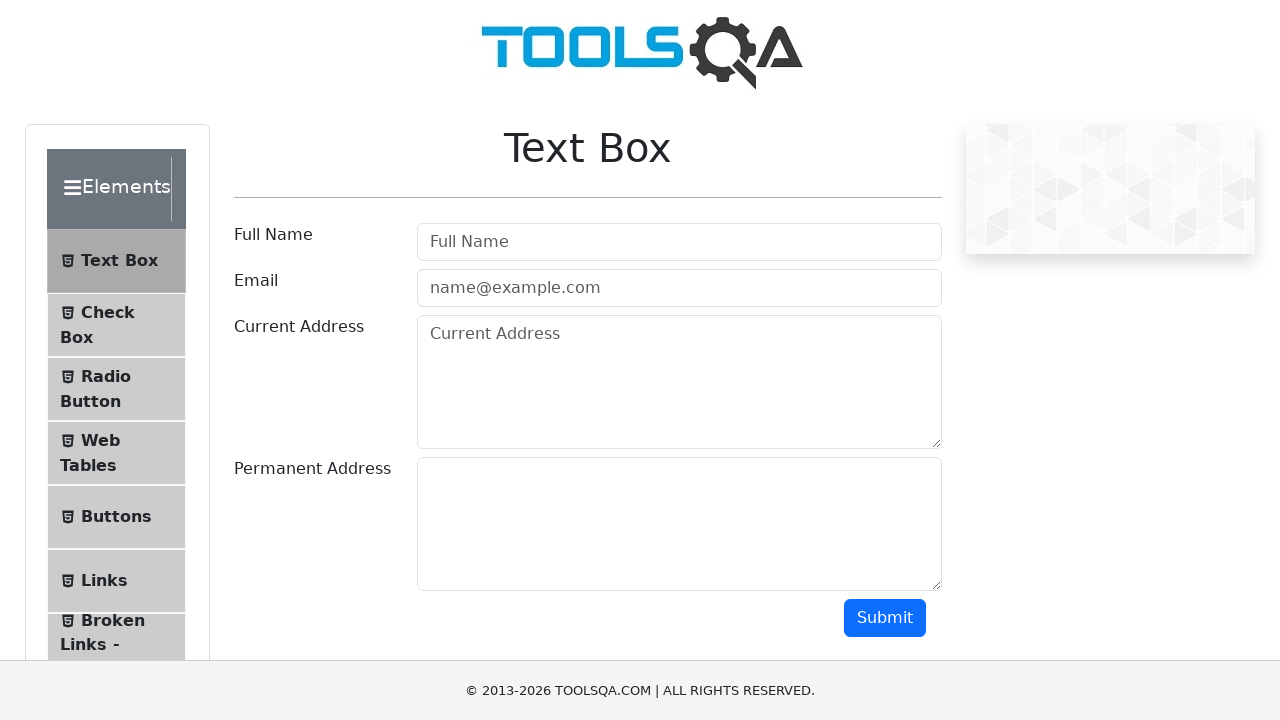

Permanent Address field element is present
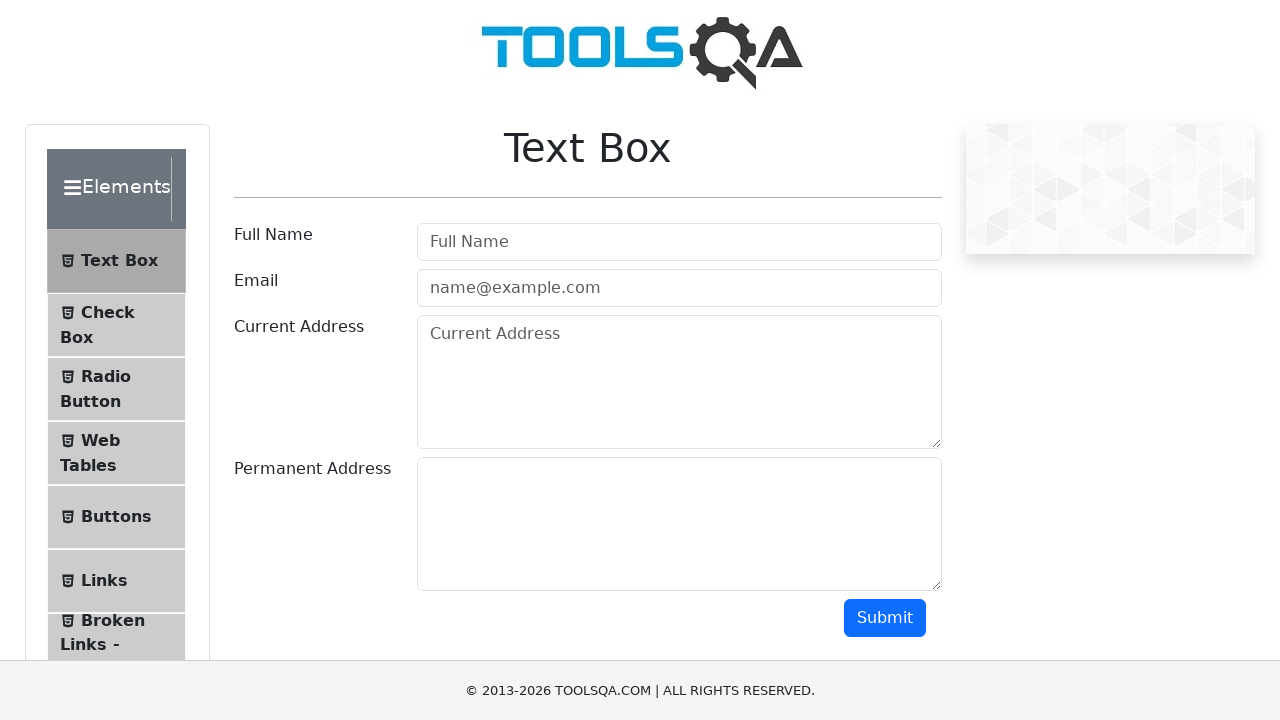

Submit button element is present
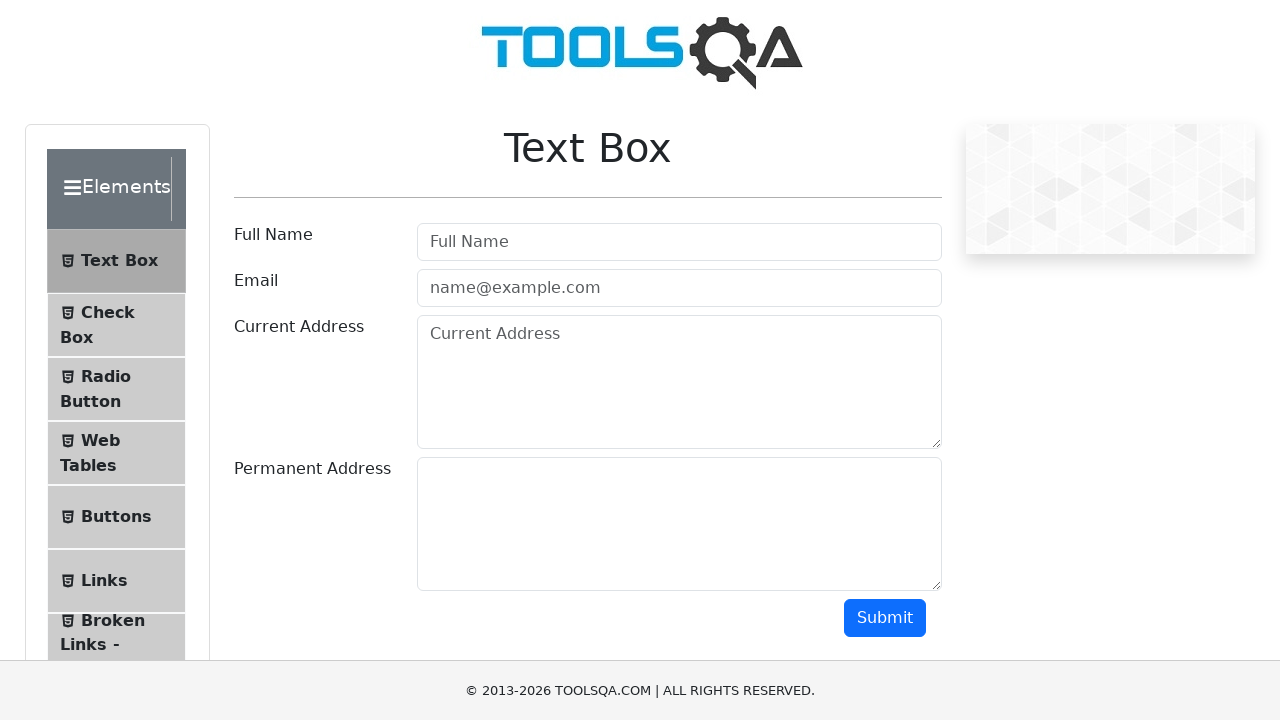

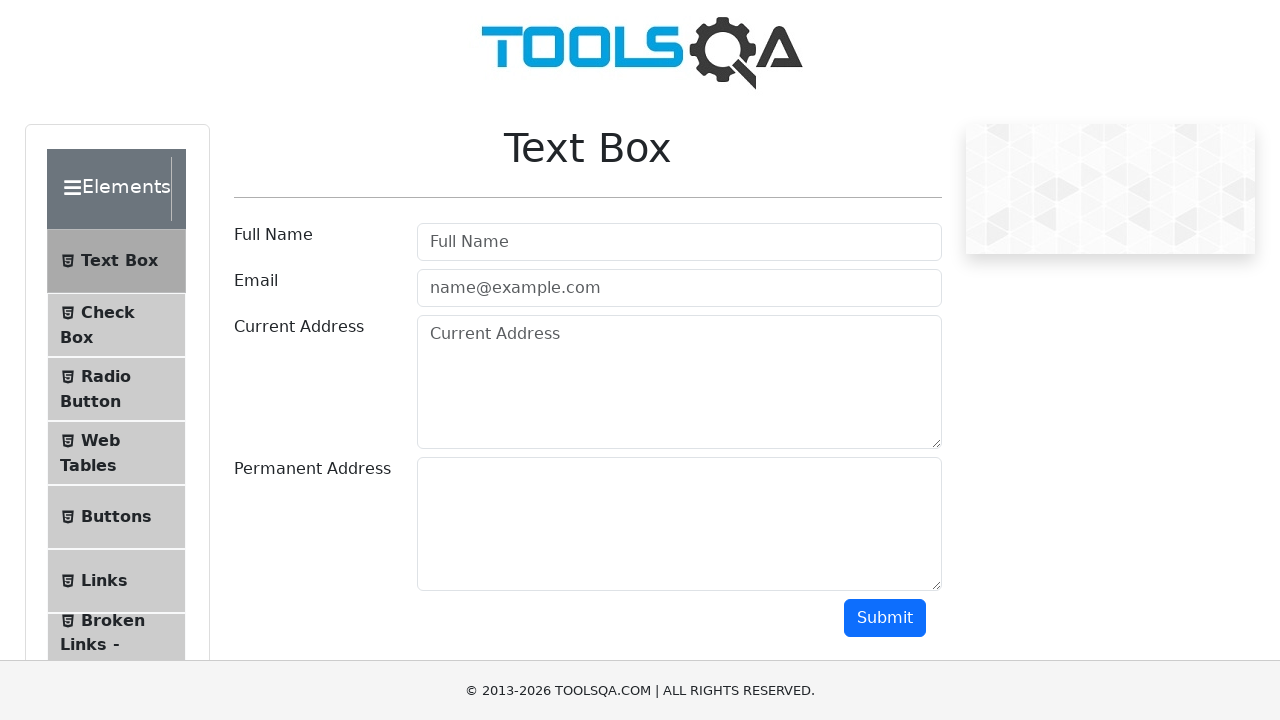